Tests dynamic element creation by clicking "Add Element" button multiple times and verifying that Delete buttons are created

Starting URL: http://the-internet.herokuapp.com/add_remove_elements/

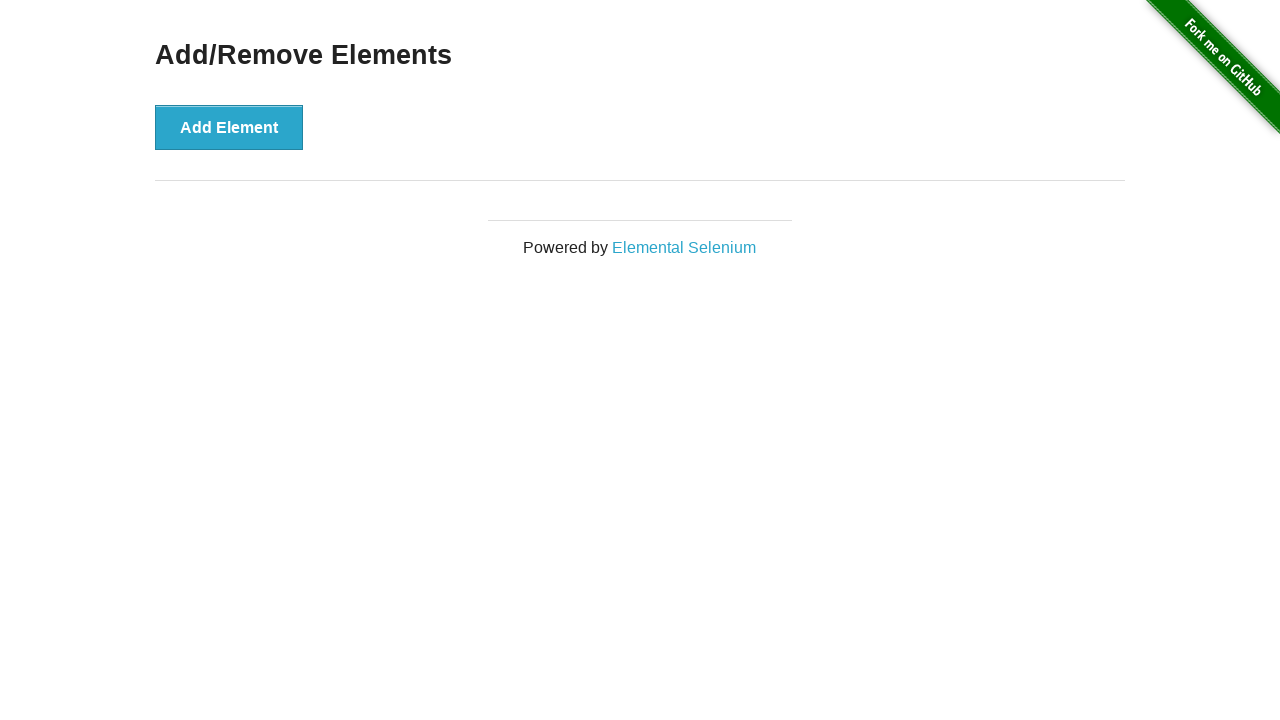

Clicked 'Add Element' button to create a new Delete button at (229, 127) on xpath=//button[text()='Add Element']
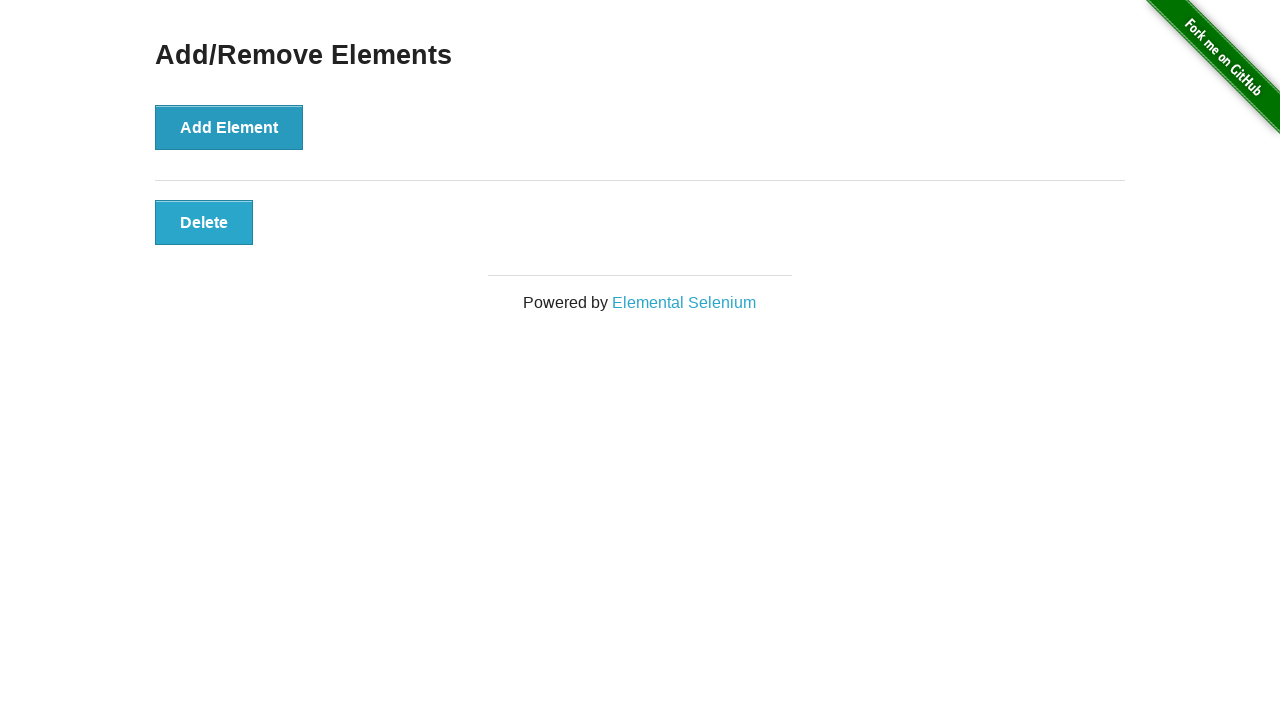

Clicked 'Add Element' button to create a new Delete button at (229, 127) on xpath=//button[text()='Add Element']
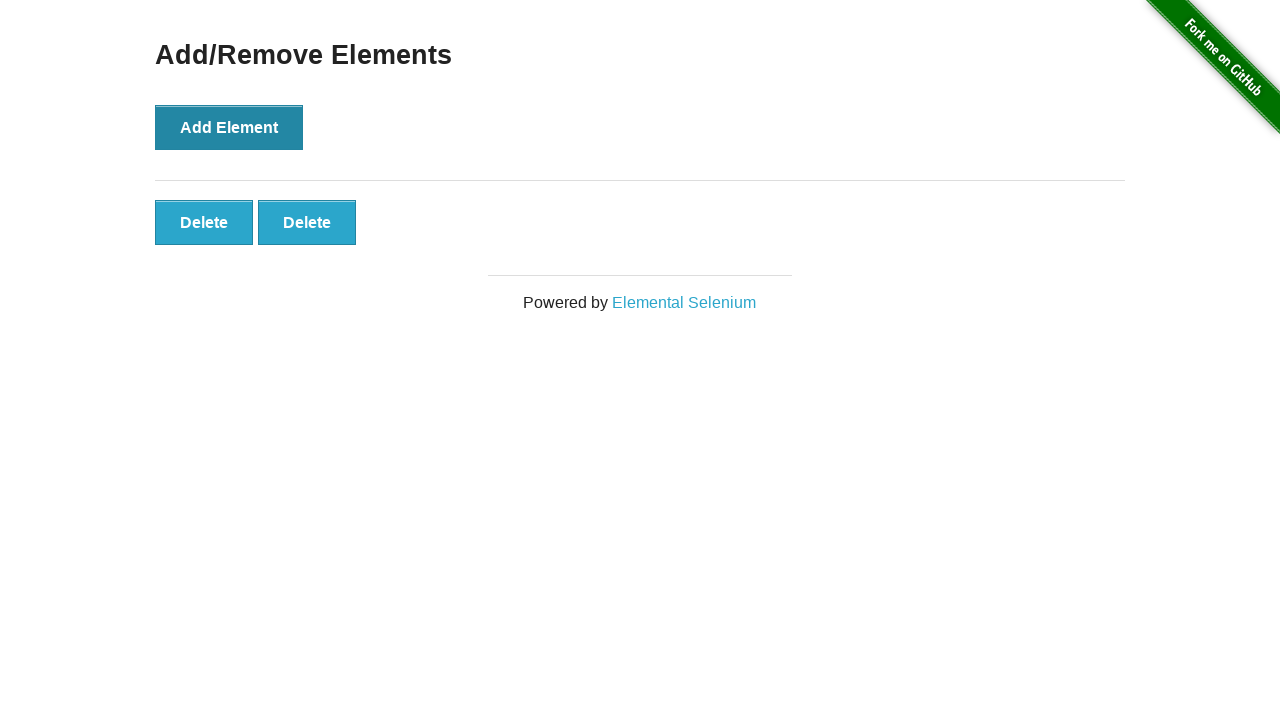

Clicked 'Add Element' button to create a new Delete button at (229, 127) on xpath=//button[text()='Add Element']
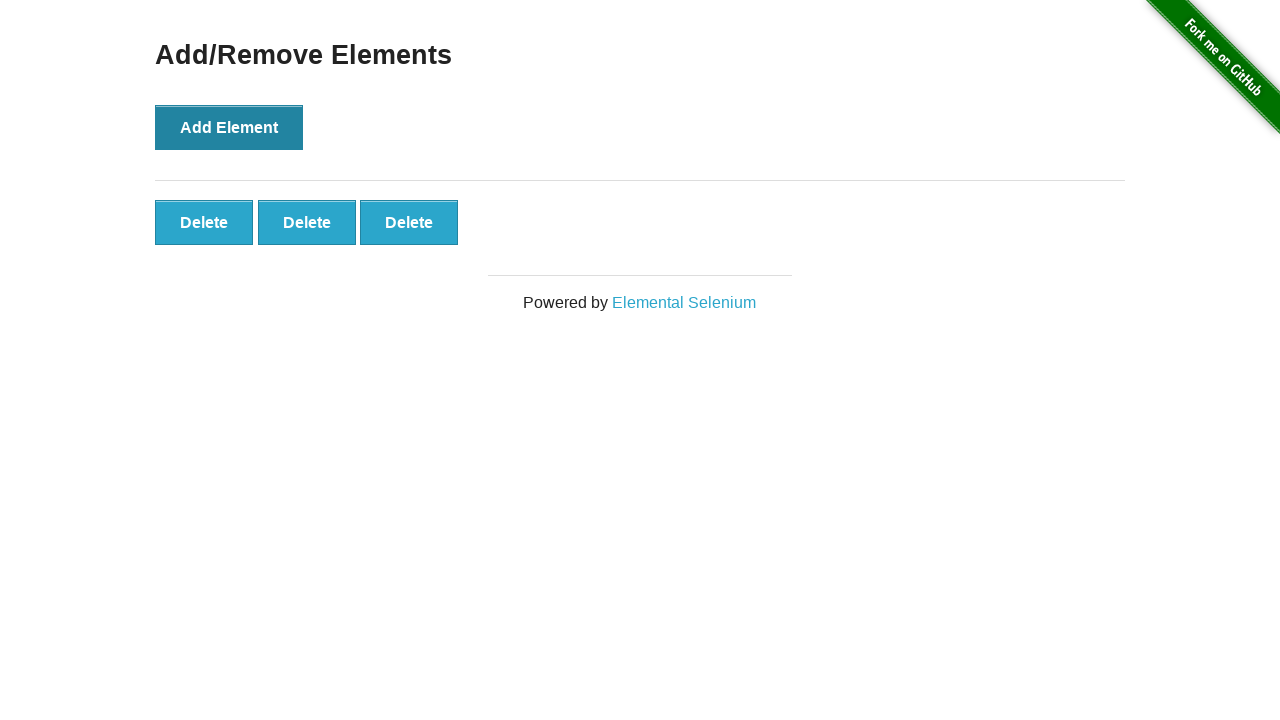

Clicked 'Add Element' button to create a new Delete button at (229, 127) on xpath=//button[text()='Add Element']
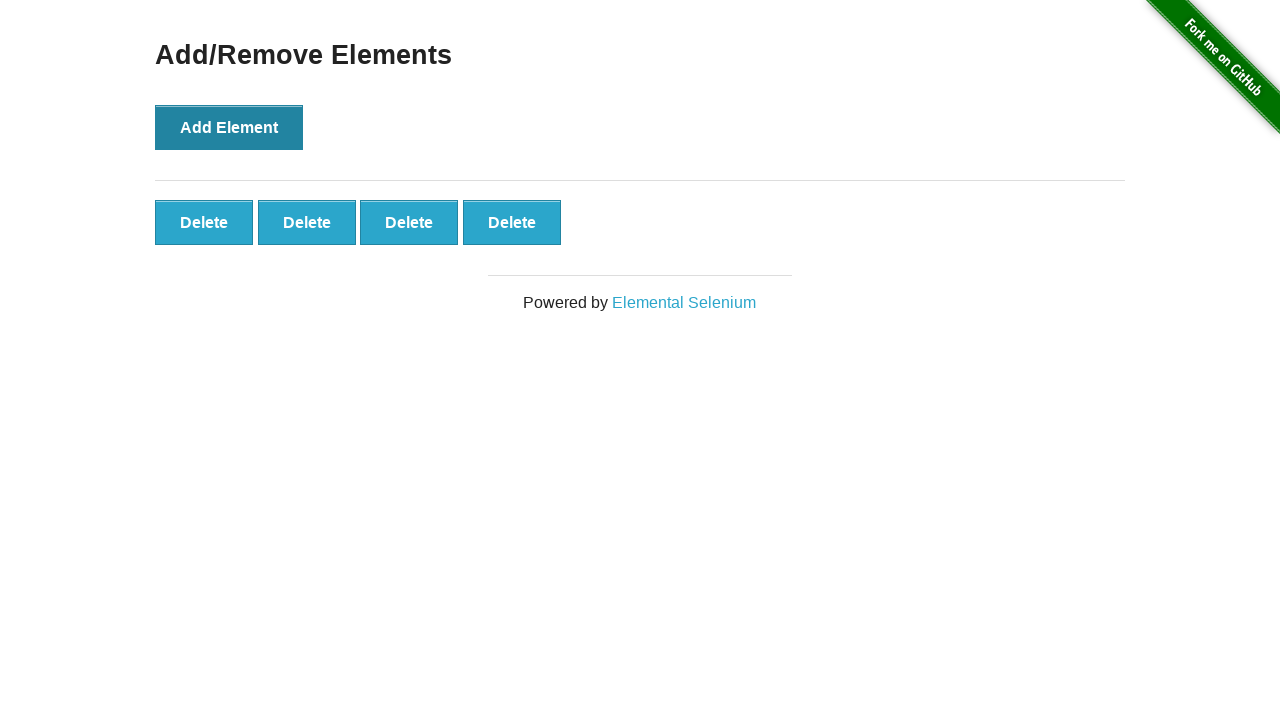

Clicked 'Add Element' button to create a new Delete button at (229, 127) on xpath=//button[text()='Add Element']
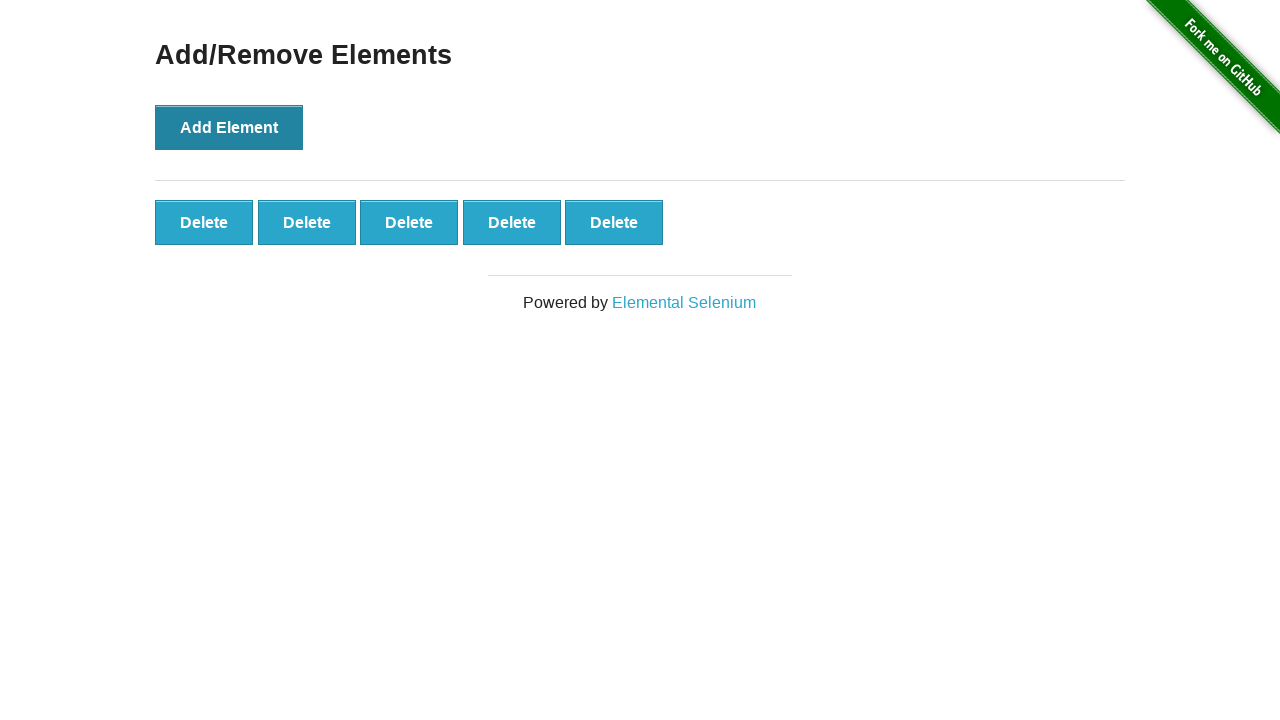

Waited for Delete buttons to be present in the DOM
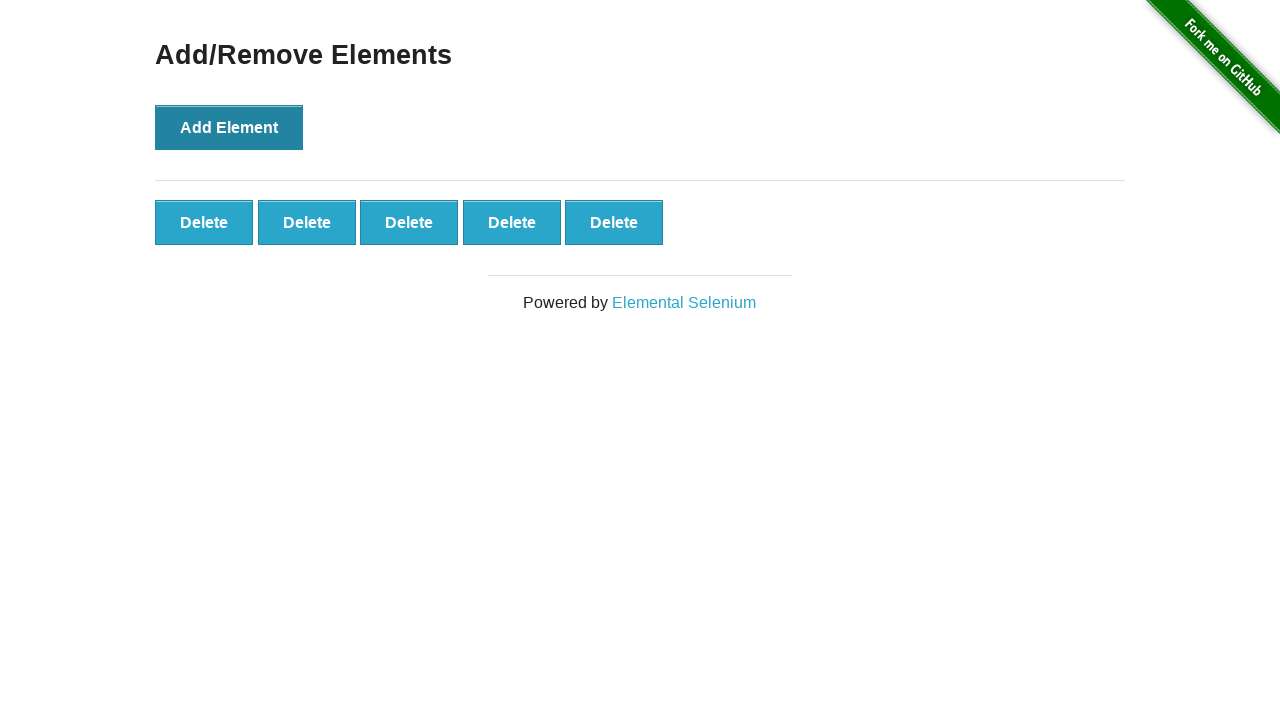

Retrieved all 5 Delete buttons from the page
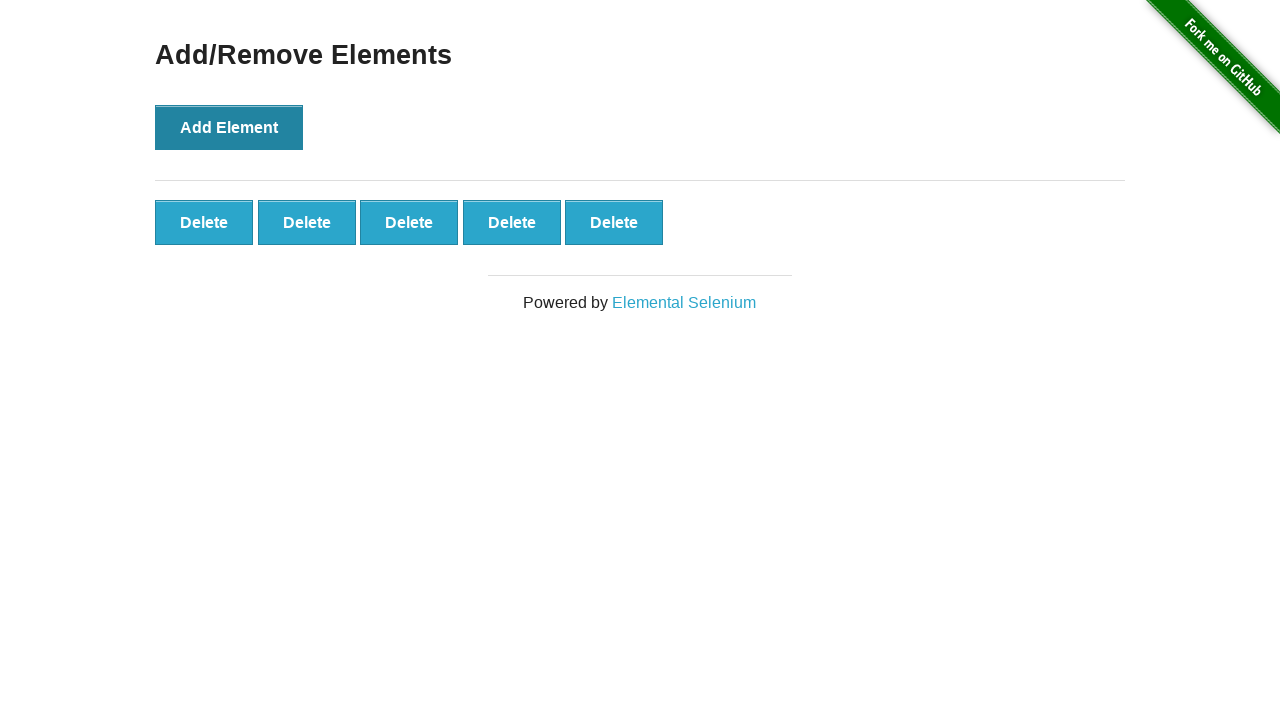

Assertion passed: 5 Delete buttons were created successfully
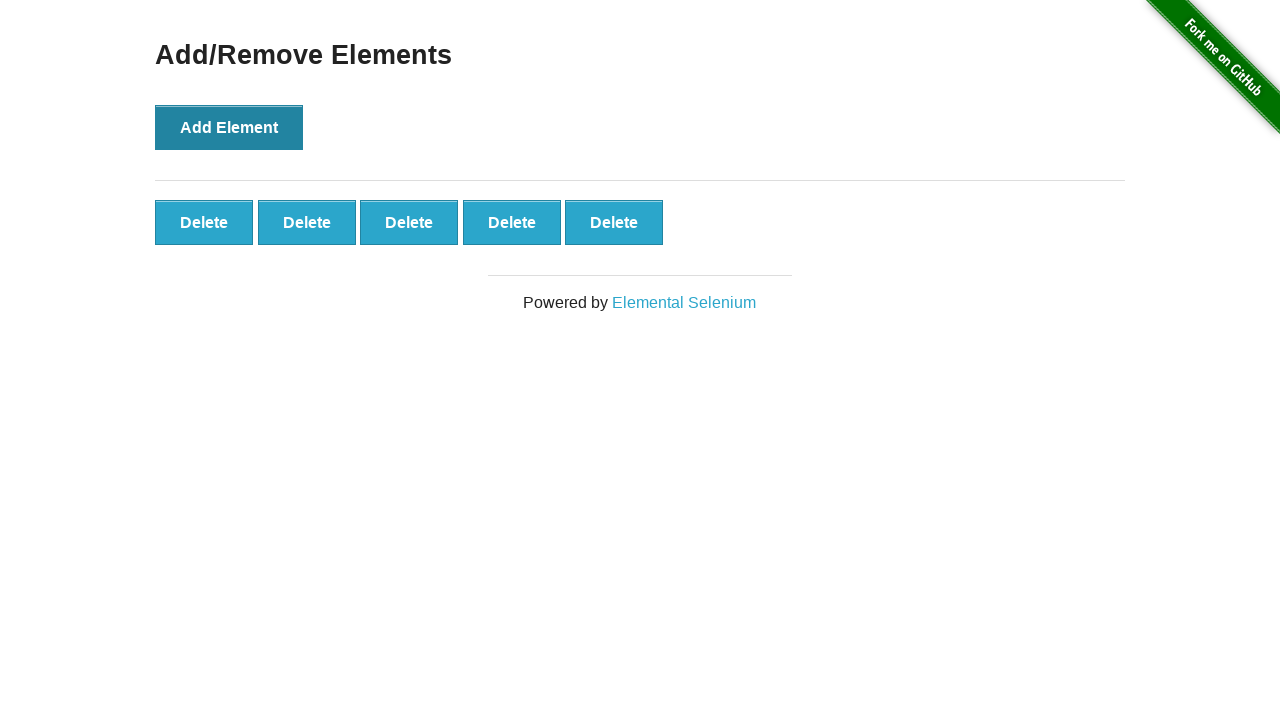

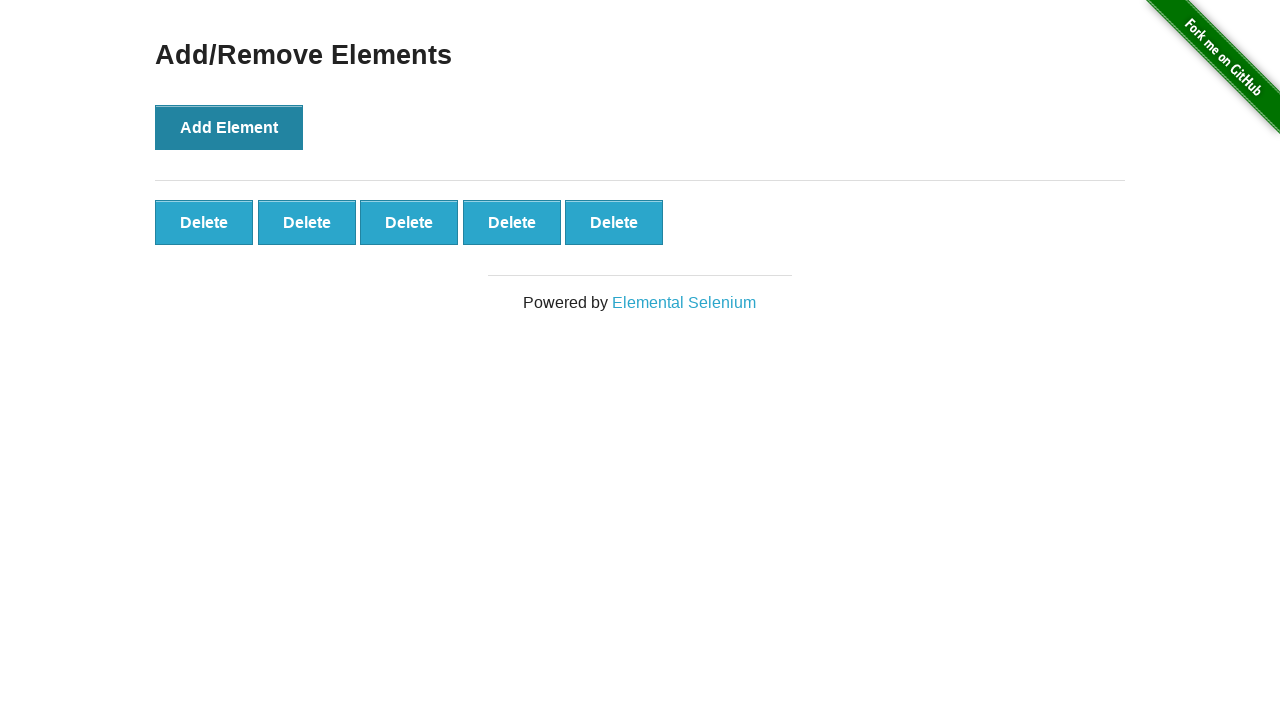